Tests drag and drop functionality by dragging the "Drag me" element and dropping it onto the "Drop here" target area, then verifies the text changes to "Dropped!"

Starting URL: https://demoqa.com/droppable

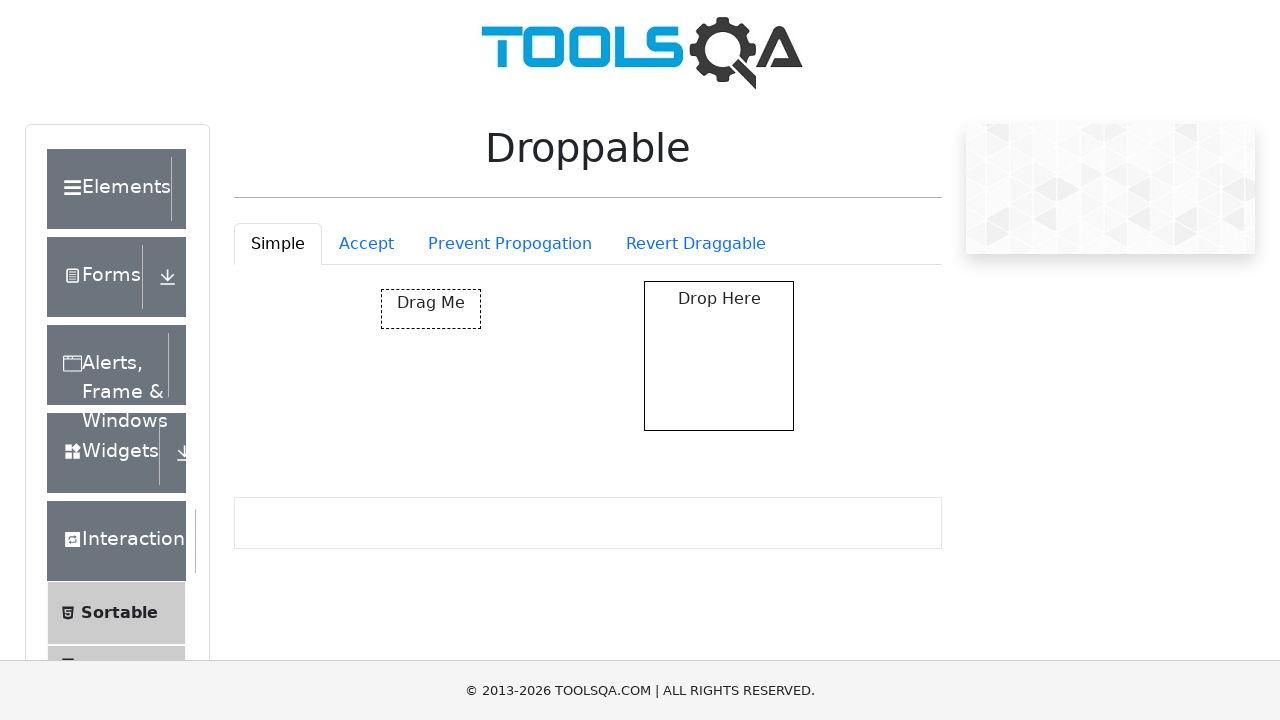

Located the 'Drag me' draggable element
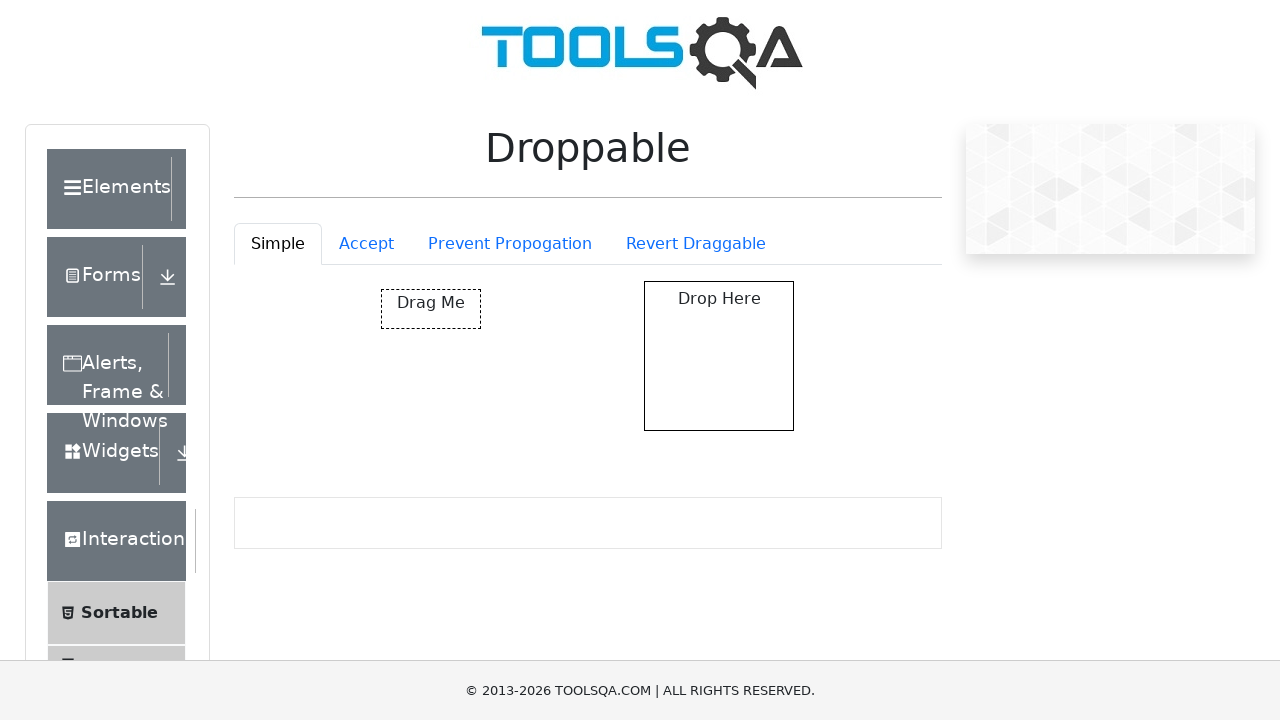

Located the 'Drop here' target element
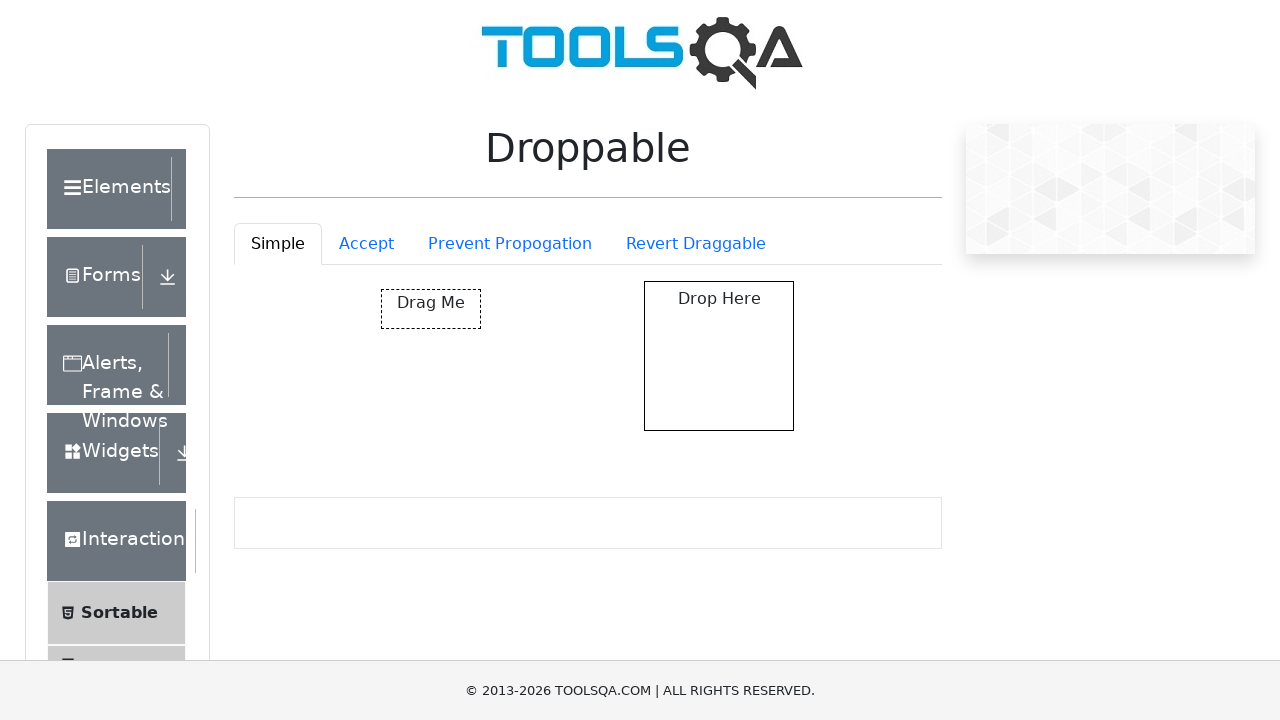

Dragged 'Drag me' element onto 'Drop here' target area at (719, 356)
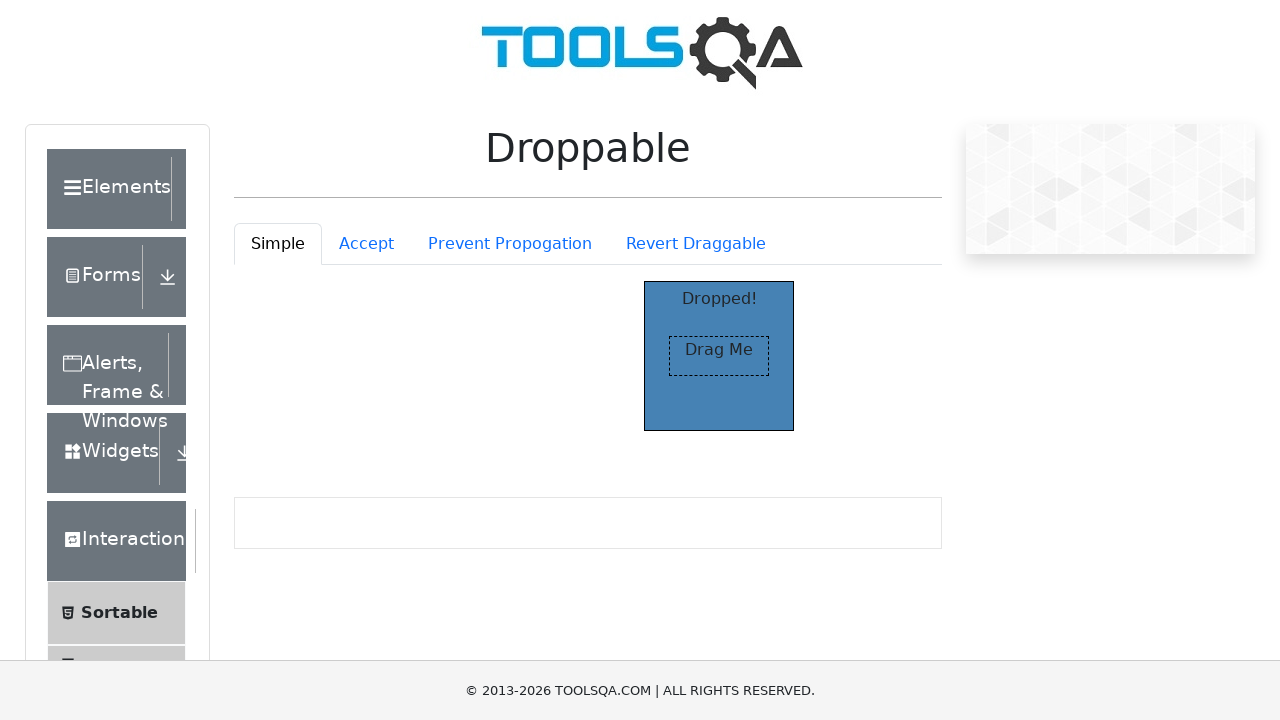

Verified that drop target text changed to 'Dropped!'
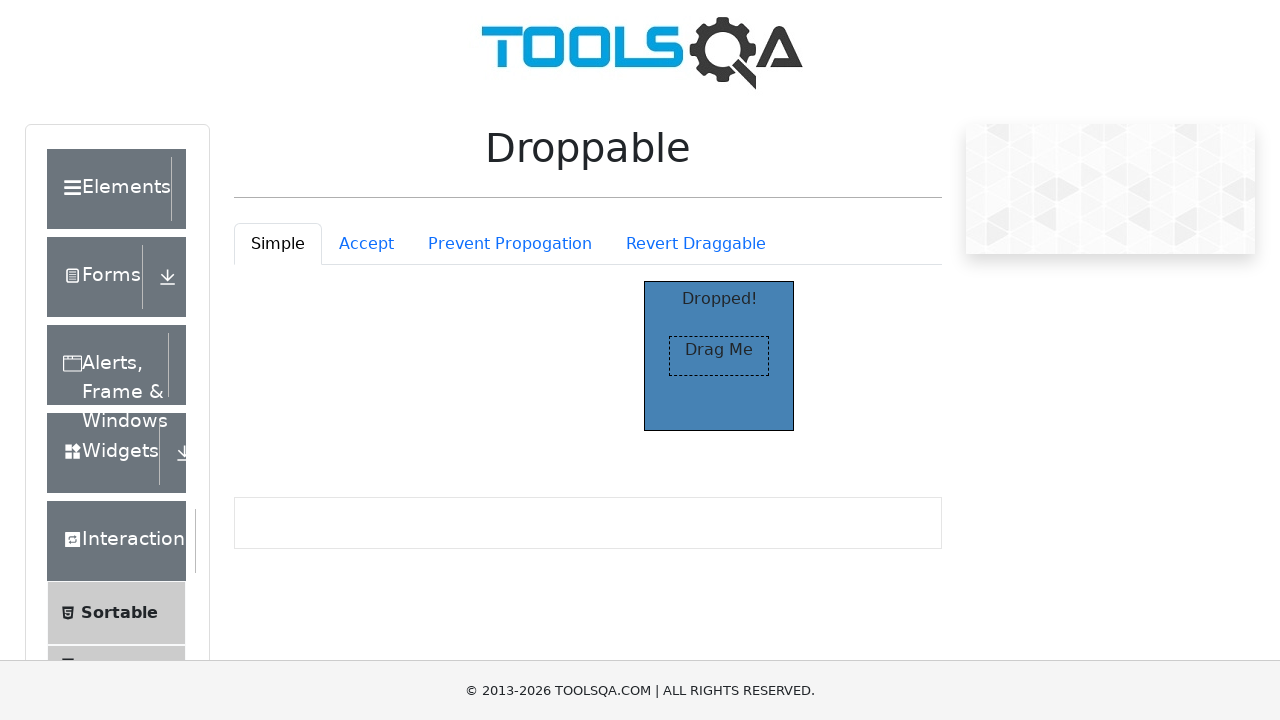

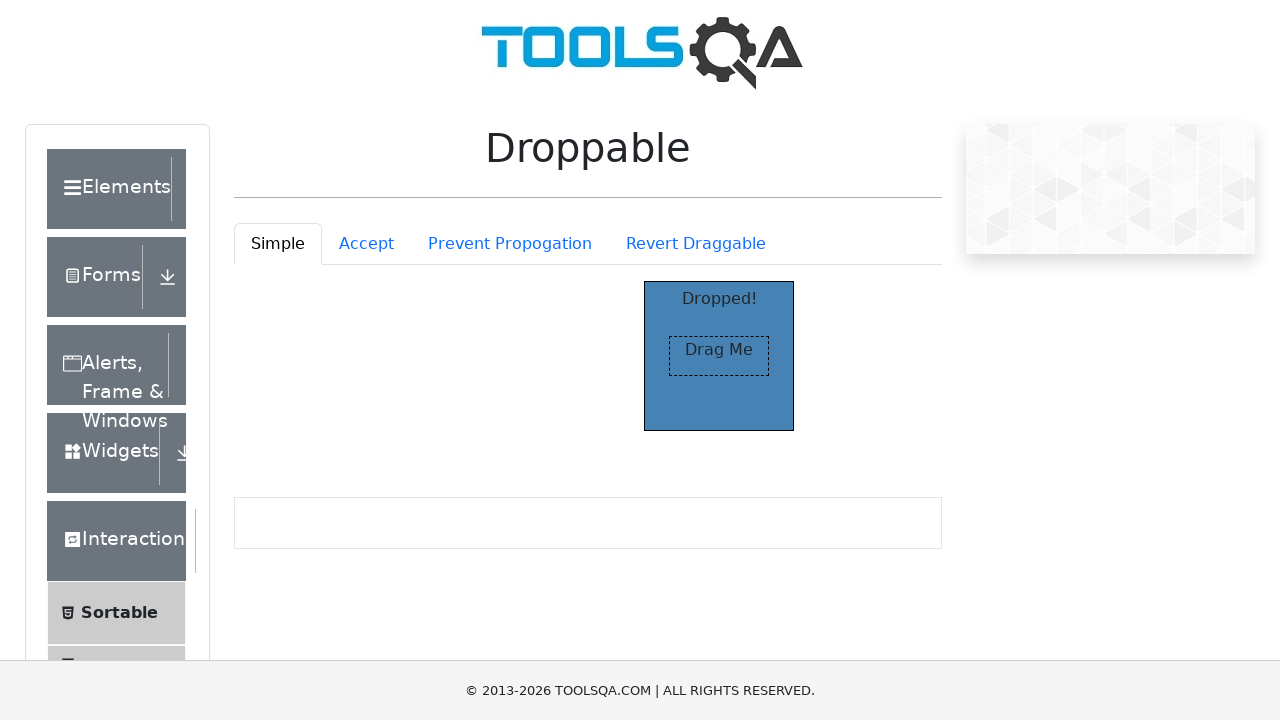